Tests table sorting functionality by clicking on the "Veg/fruit name" column header and verifying that the table data is sorted alphabetically.

Starting URL: https://rahulshettyacademy.com/seleniumPractise/#/offers

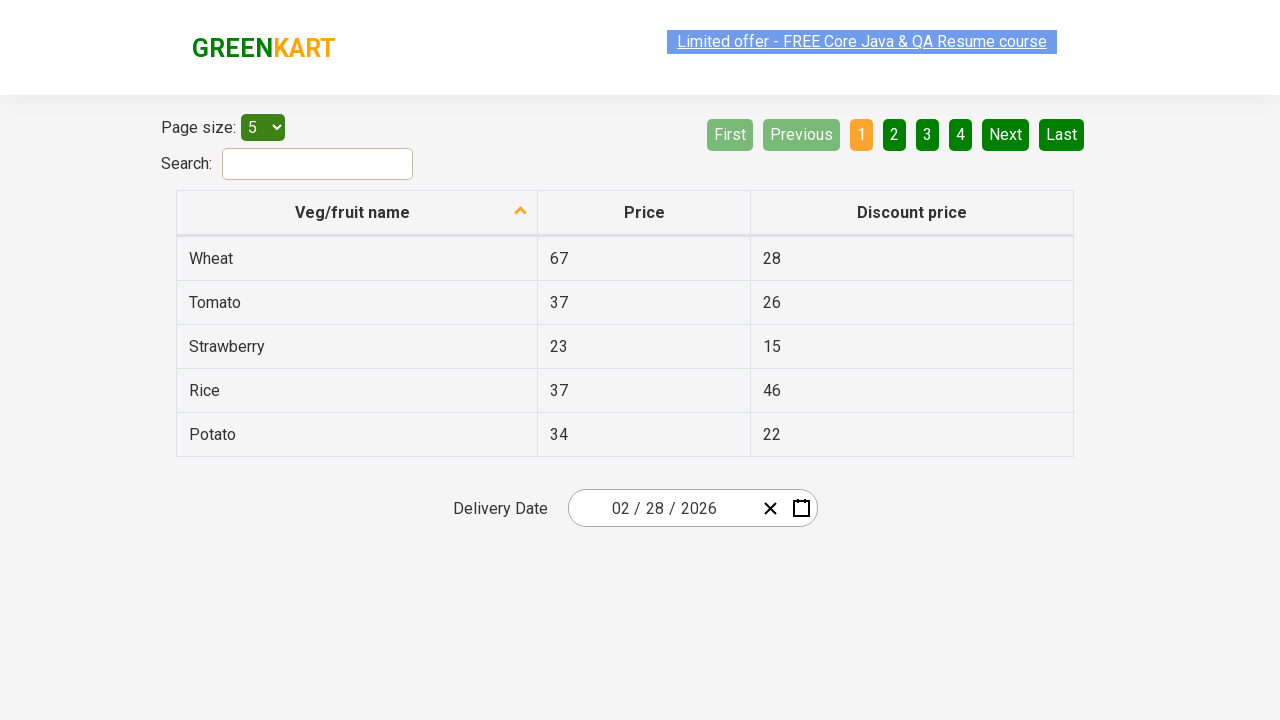

Table loaded - tbody rows are visible
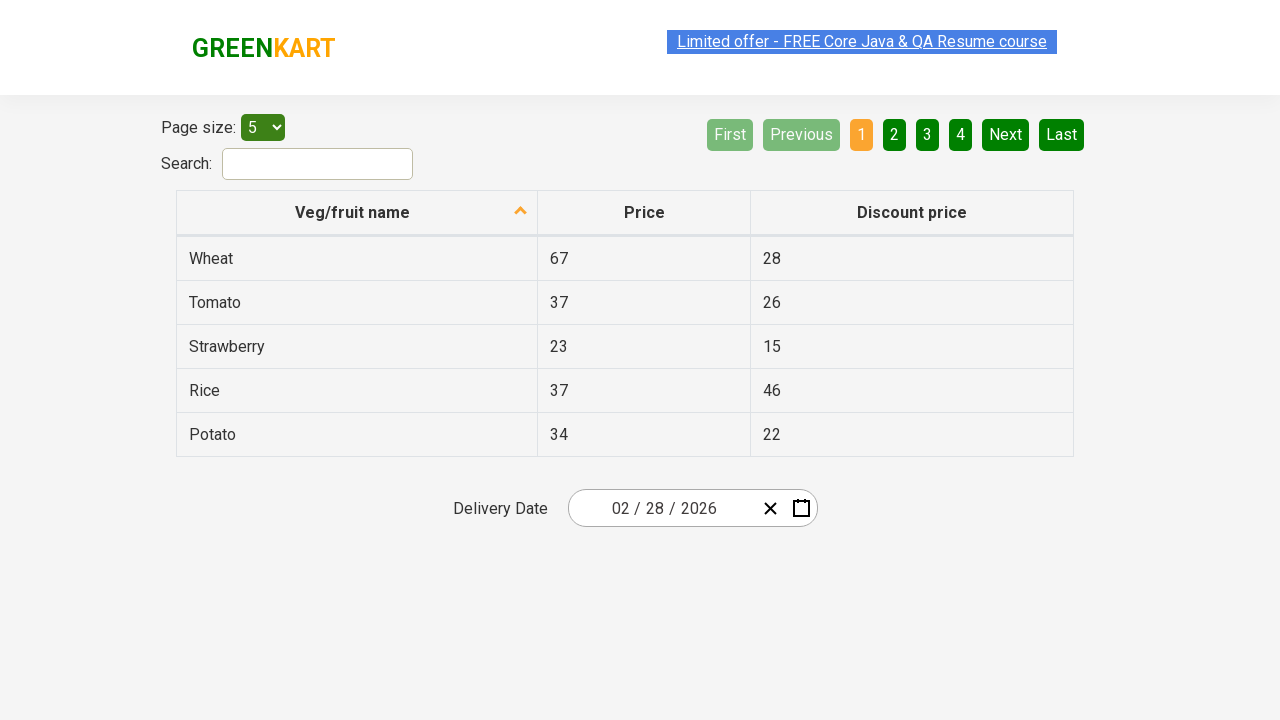

Clicked 'Veg/fruit name' column header to sort at (353, 212) on xpath=//span[contains(text(), 'Veg/fruit name')]
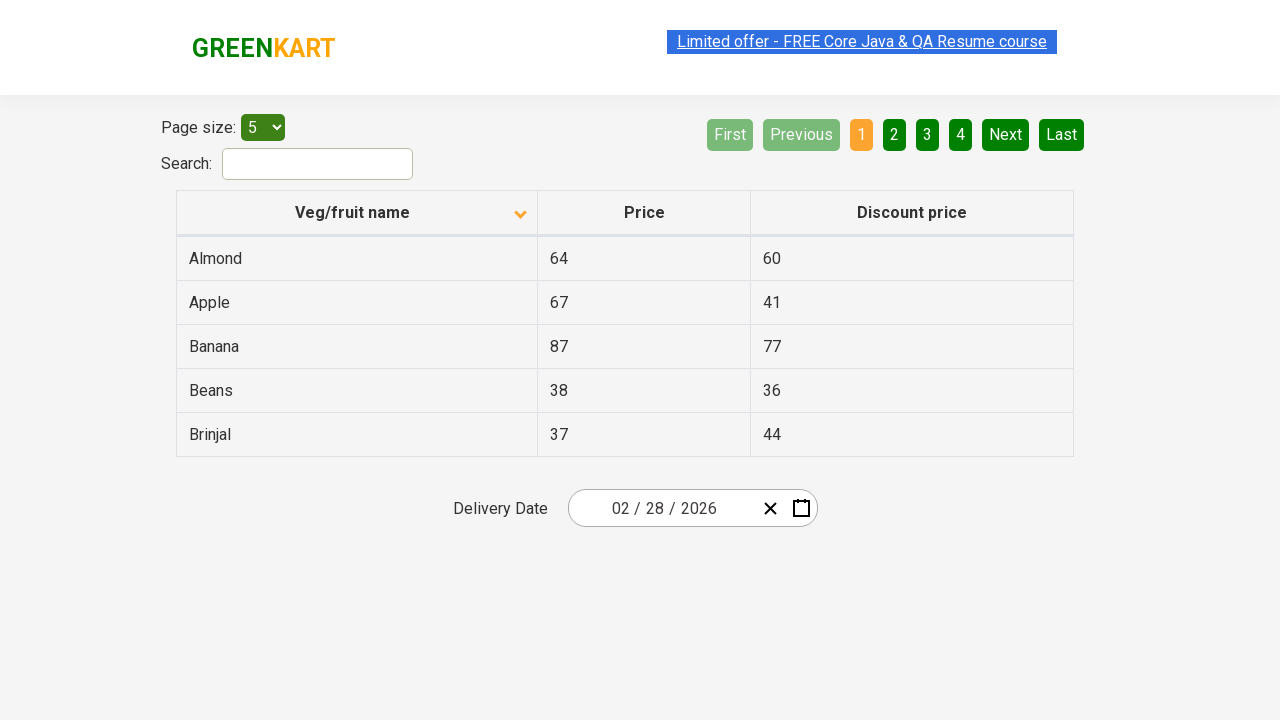

Waited 500ms for sorting to complete
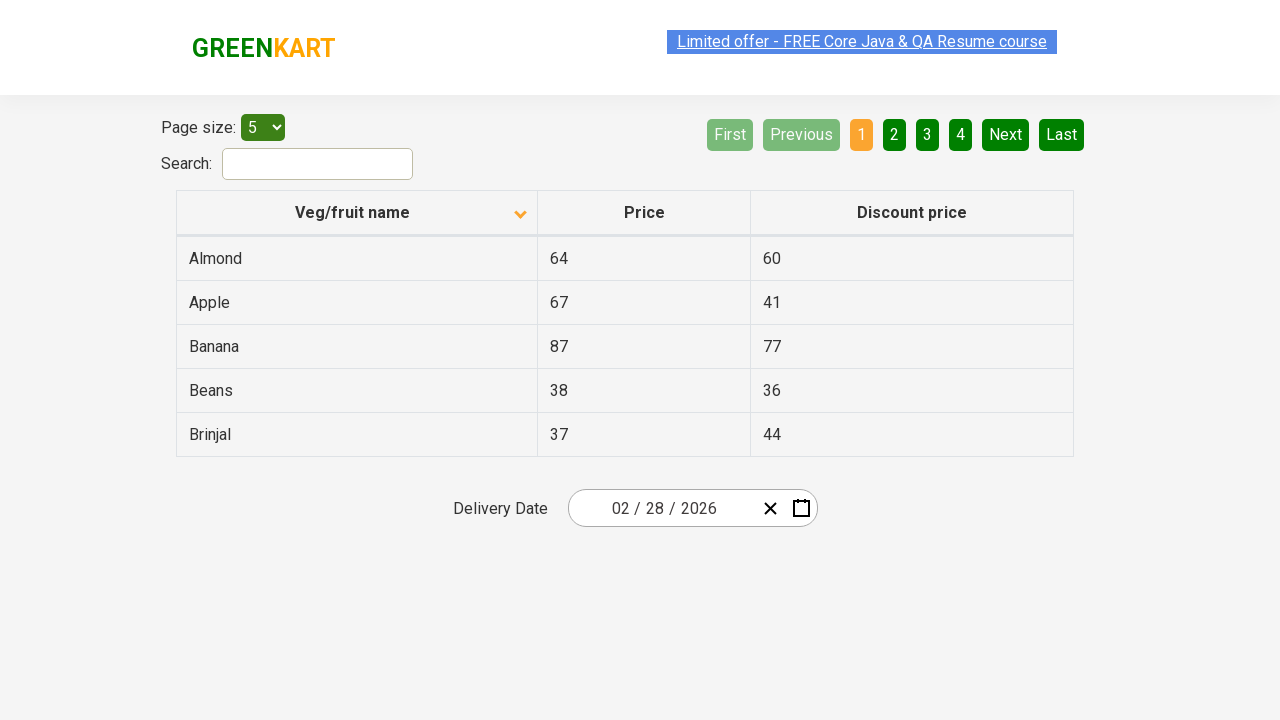

Retrieved 5 vegetable/fruit names from first column
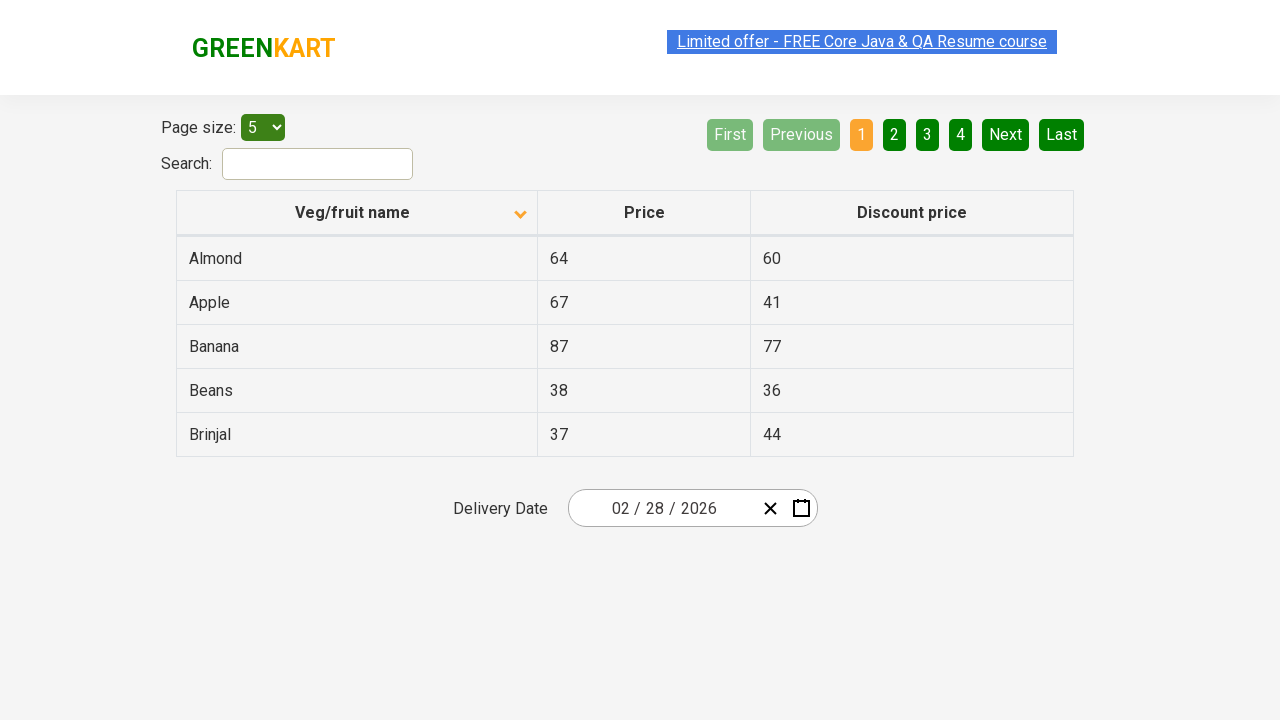

Extracted text content from all rows: ['Almond', 'Apple', 'Banana', 'Beans', 'Brinjal']
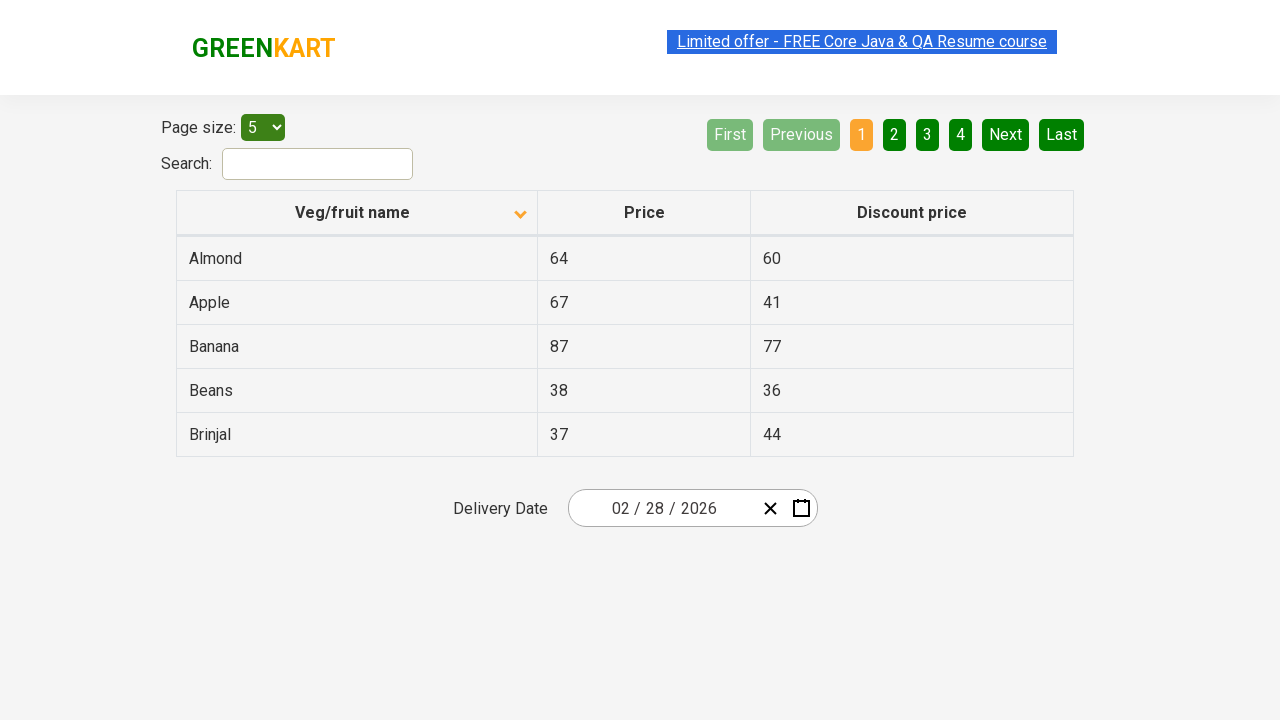

Verified table is sorted alphabetically
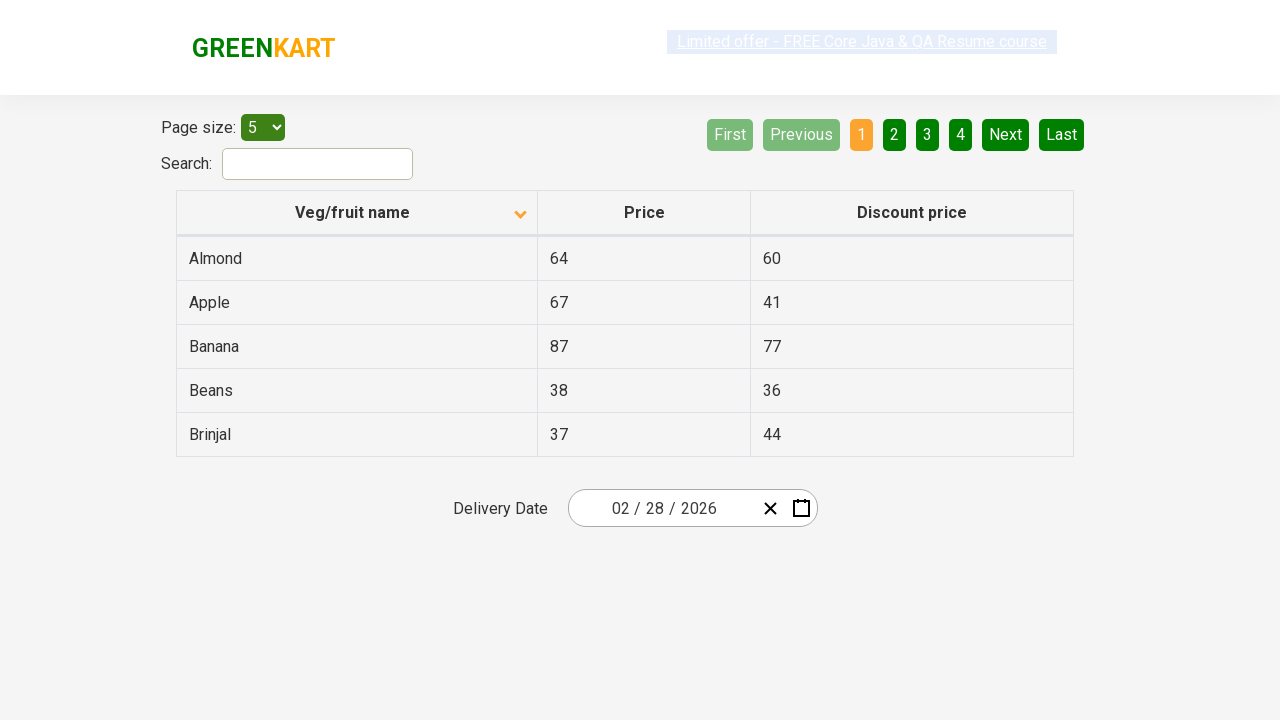

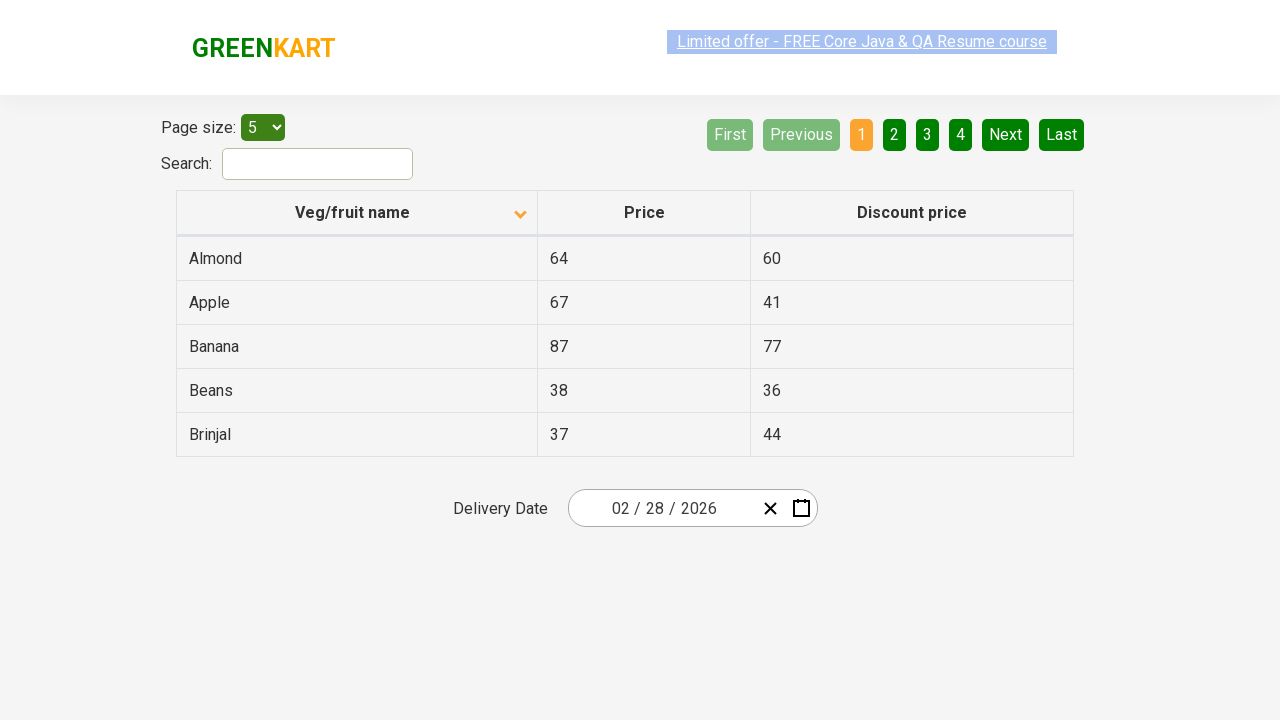